Tests a simple notes application by adding a note with title and text content

Starting URL: https://testpages.eviltester.com/styled/apps/notes/simplenotes.html

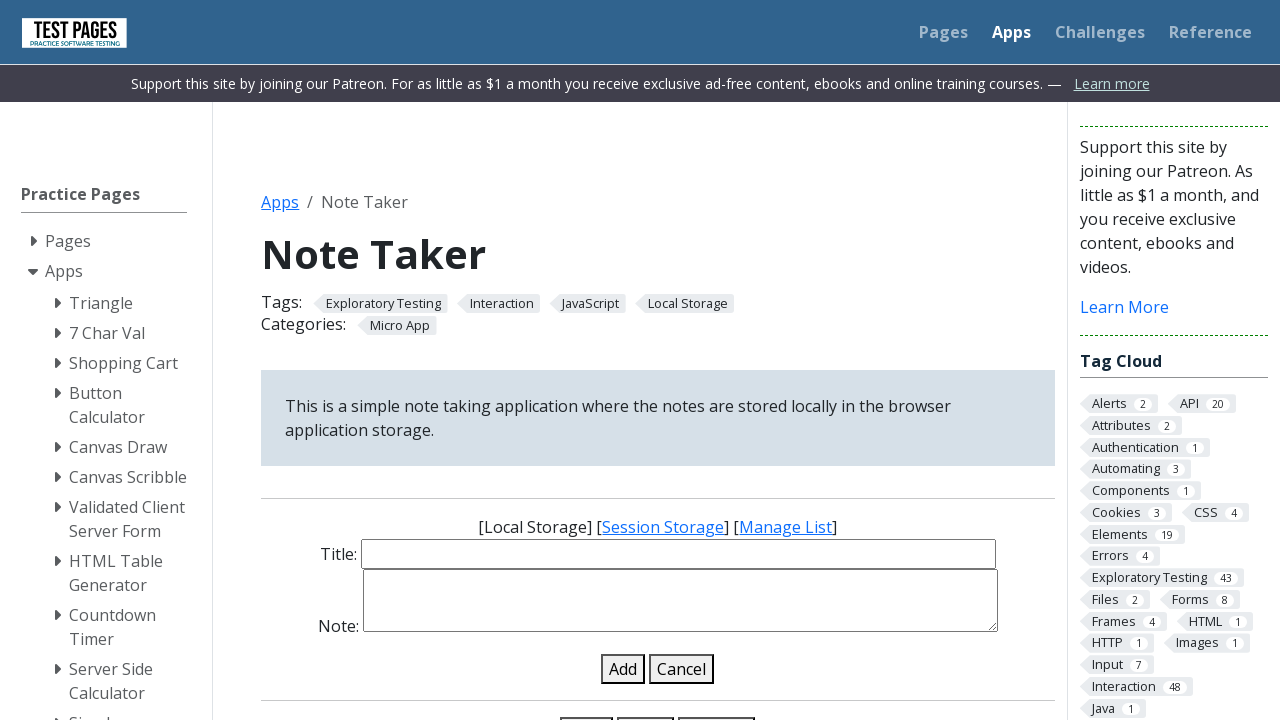

Filled note title field with 'Meeting Notes' on input#note-title-input
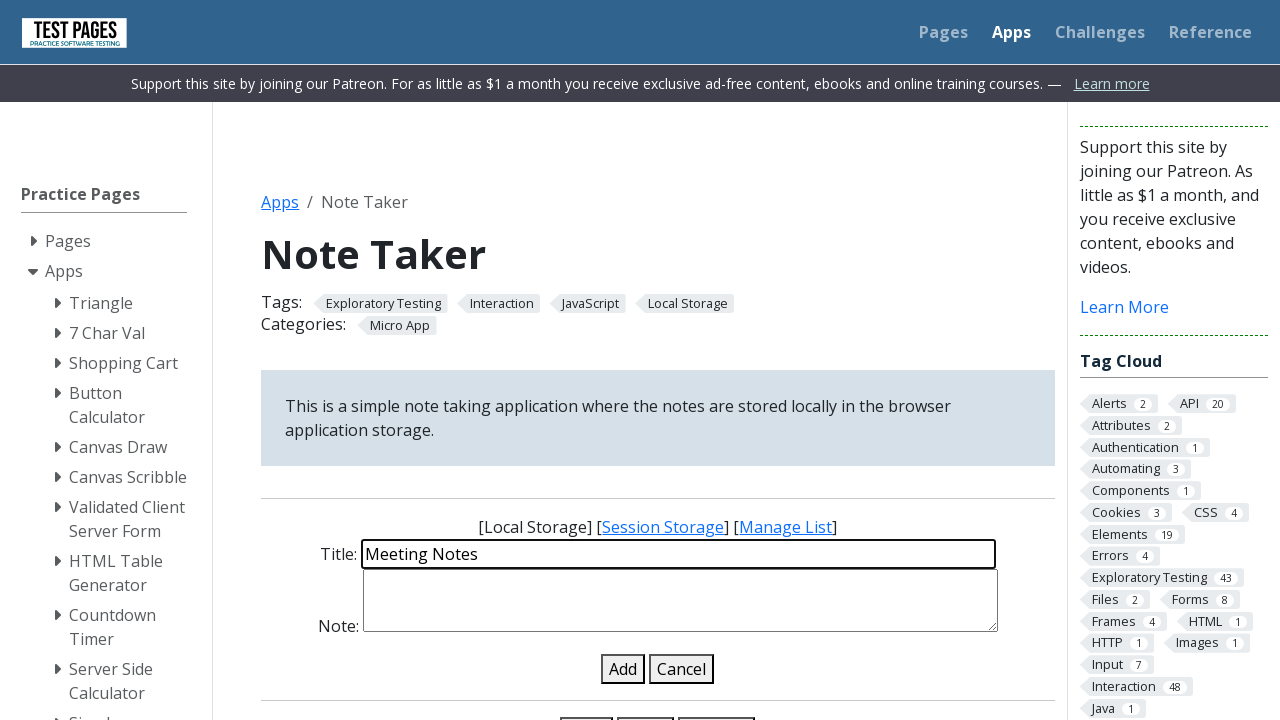

Filled note details field with project timeline content on textarea#note-details-input
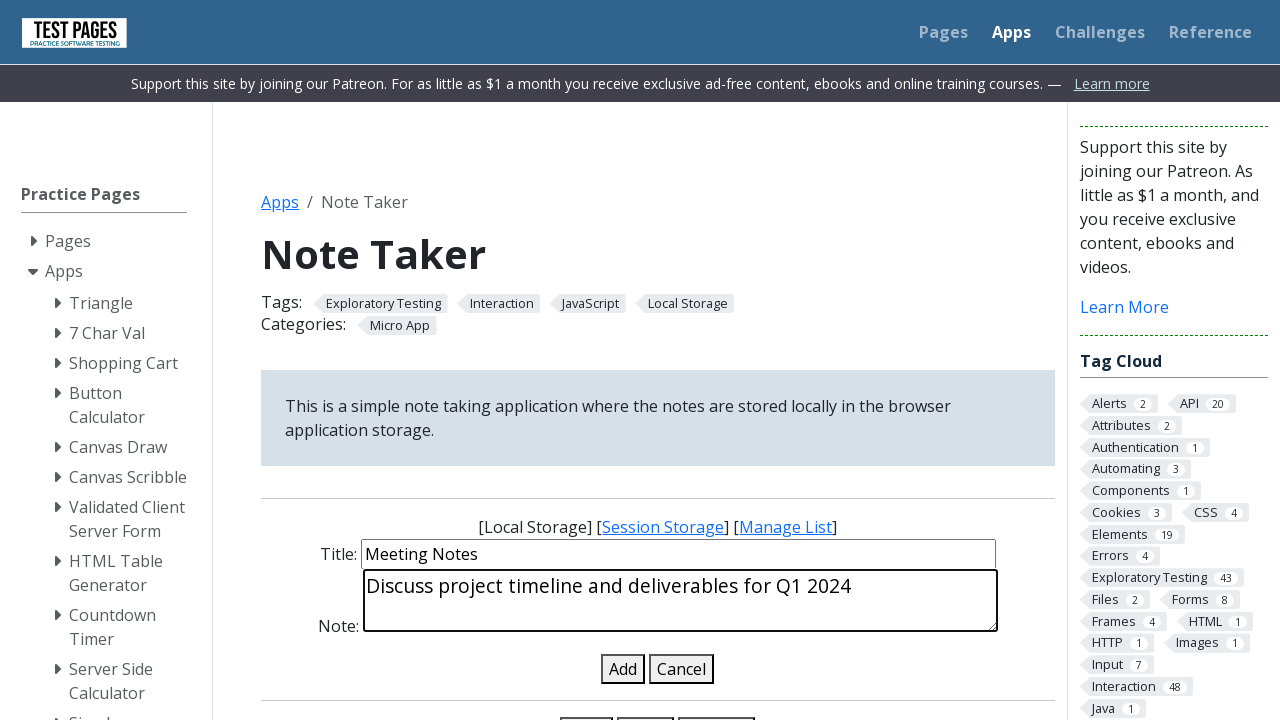

Clicked add note button to submit the note at (623, 669) on button#add-note
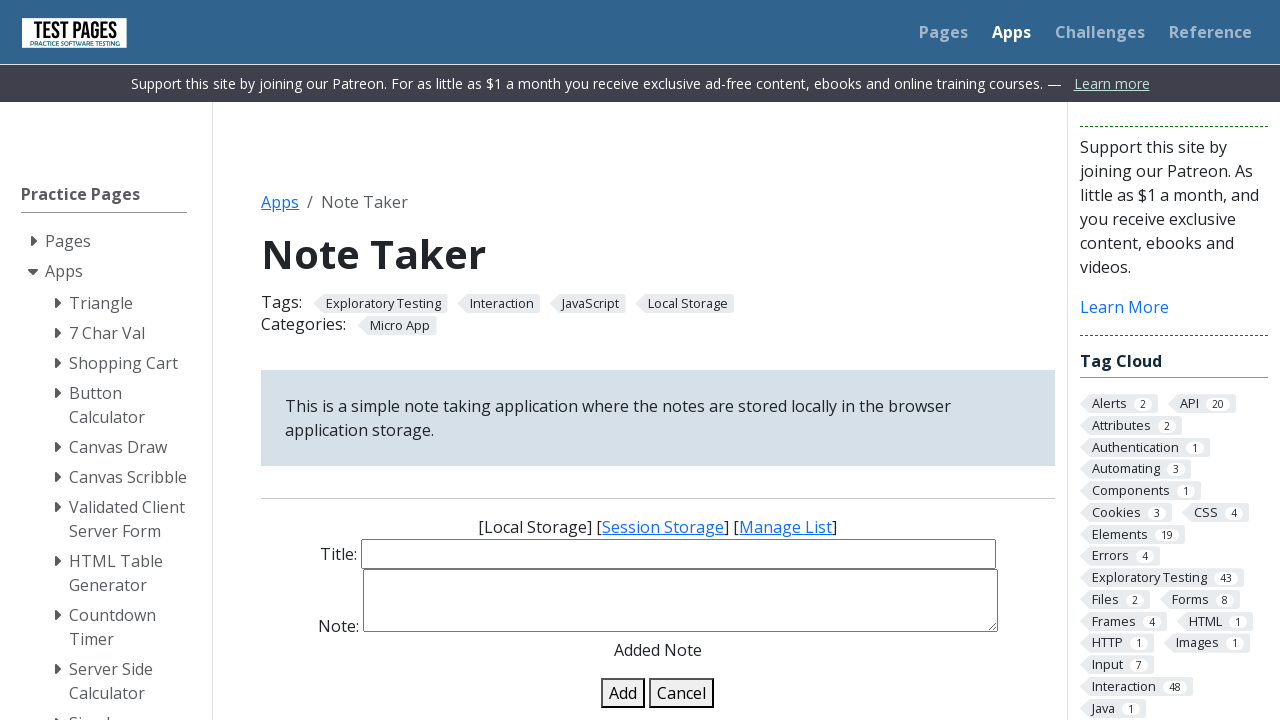

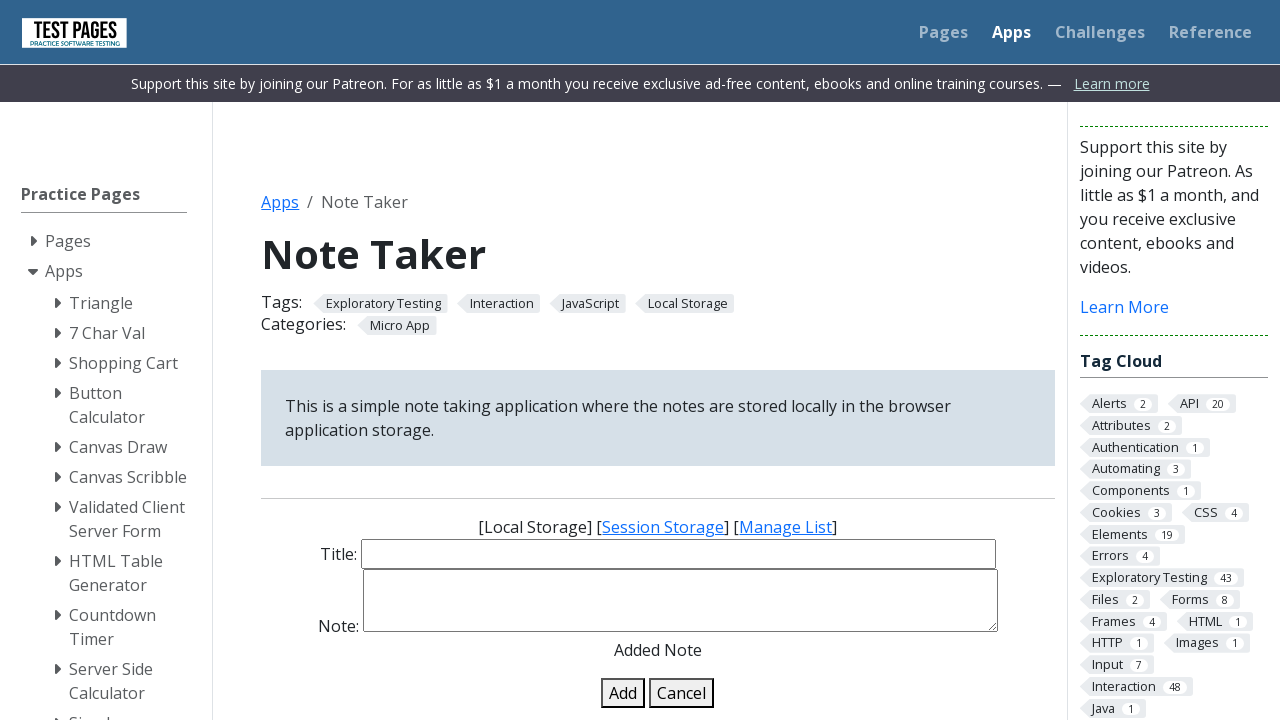